Tests basic input field interactions on a practice page by typing text, manipulating cursor position, appending text, and clearing fields, then navigates to another page

Starting URL: https://letcode.in/edit

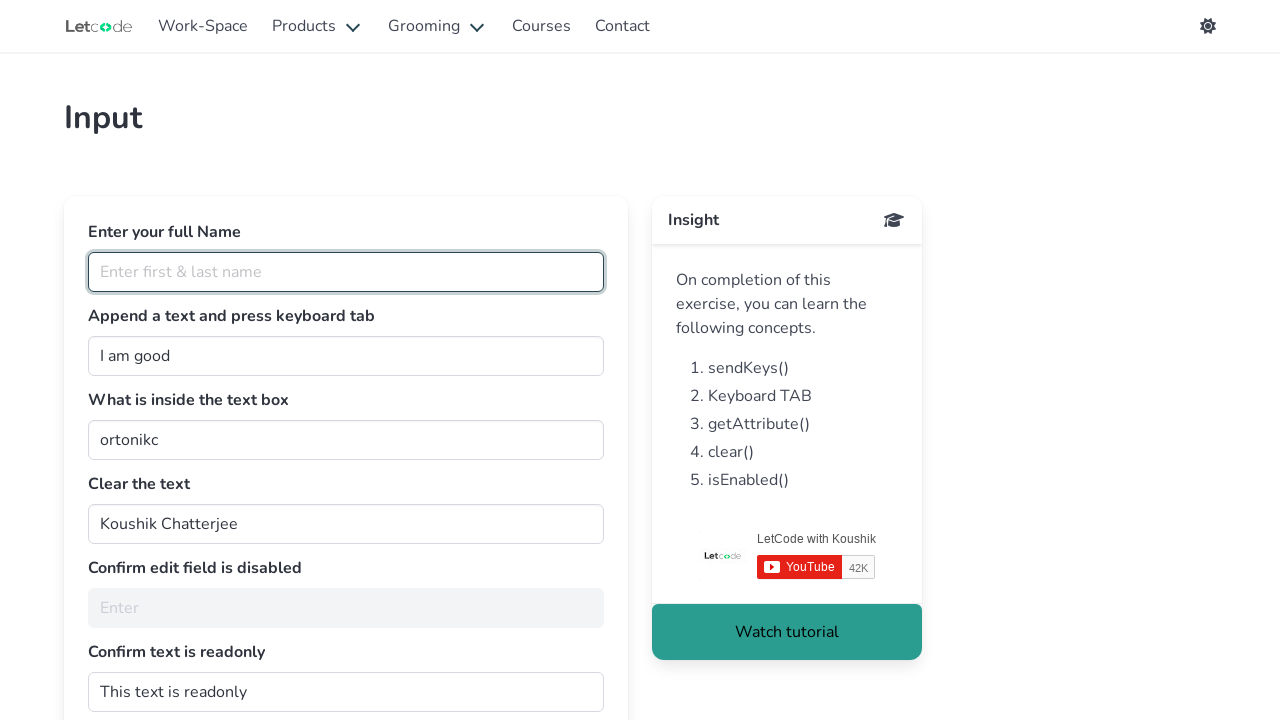

Typed 'Dhanush' into fullName field on #fullName
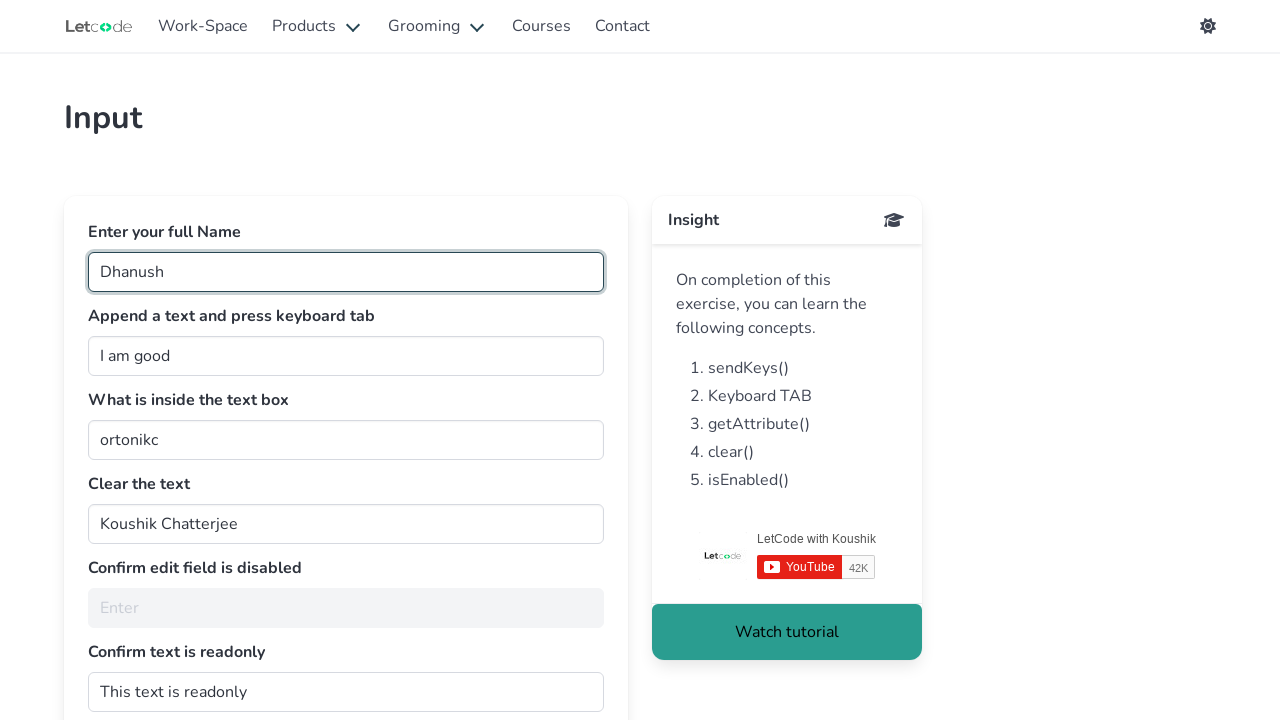

Pressed End key to navigate to end of join field on #join
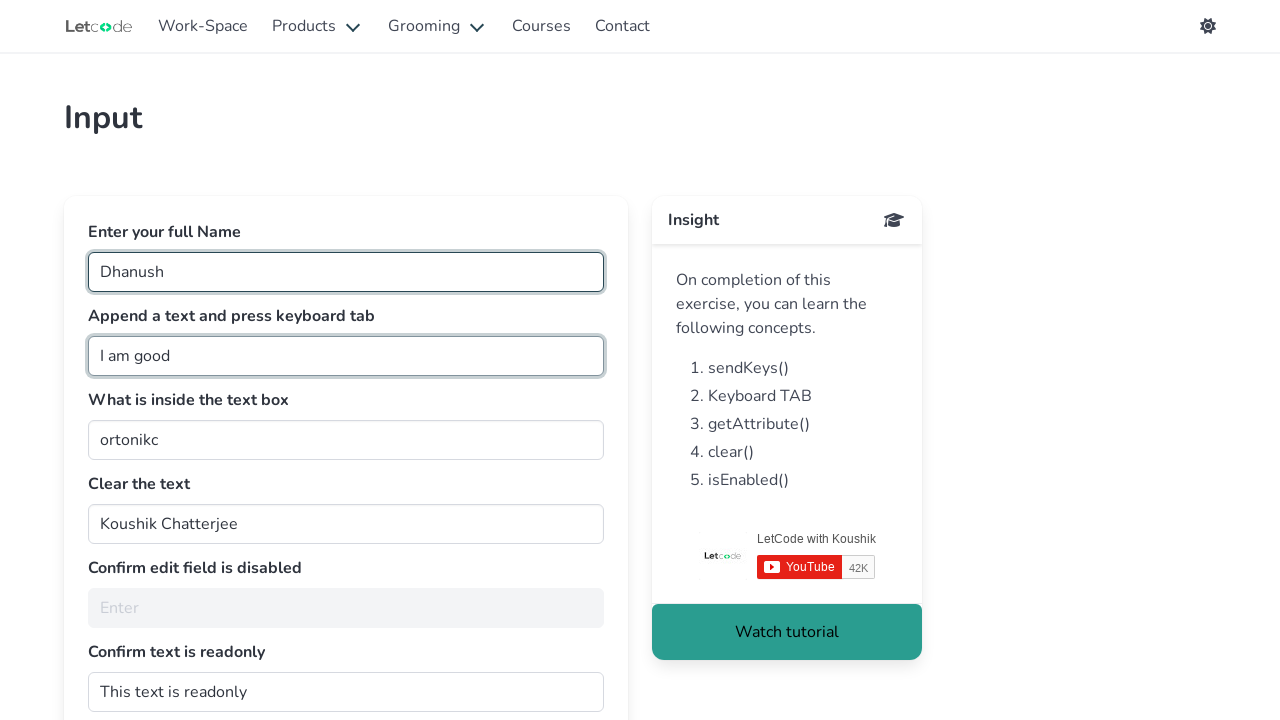

Appended ' man' to join field on #join
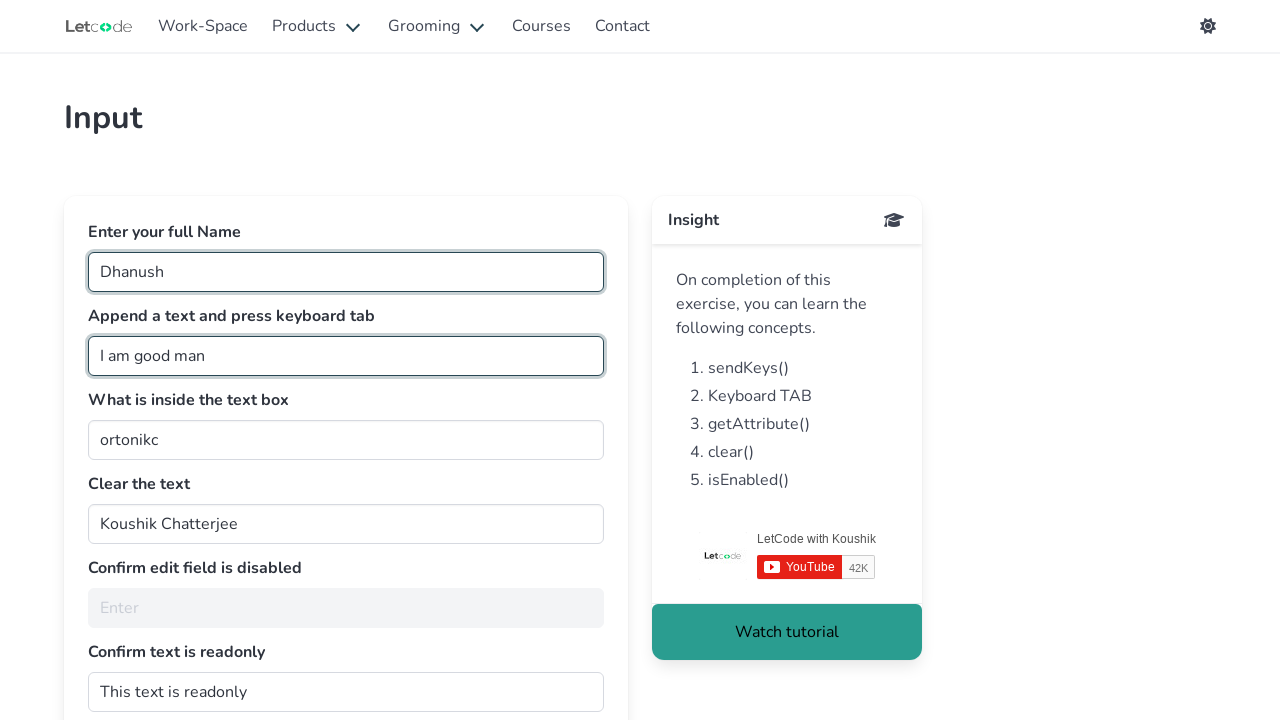

Pressed Tab key to move focus from join field on #join
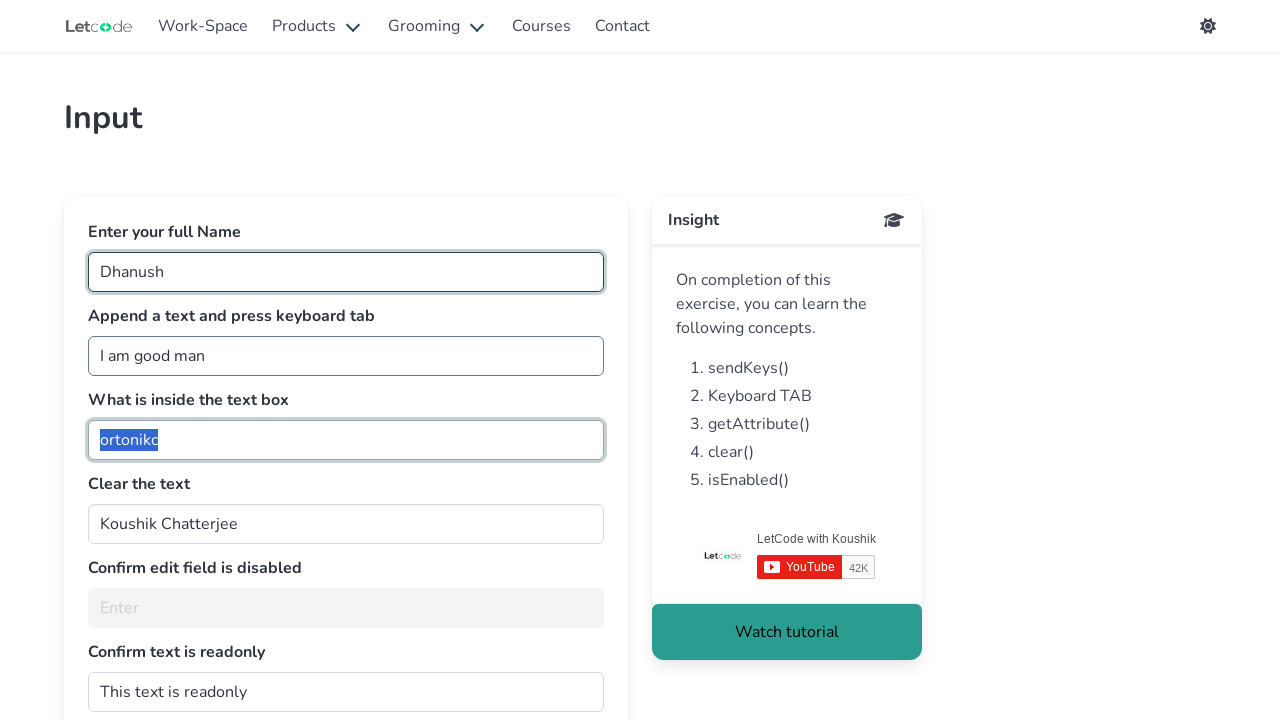

Retrieved value attribute from getMe field: 'ortonikc'
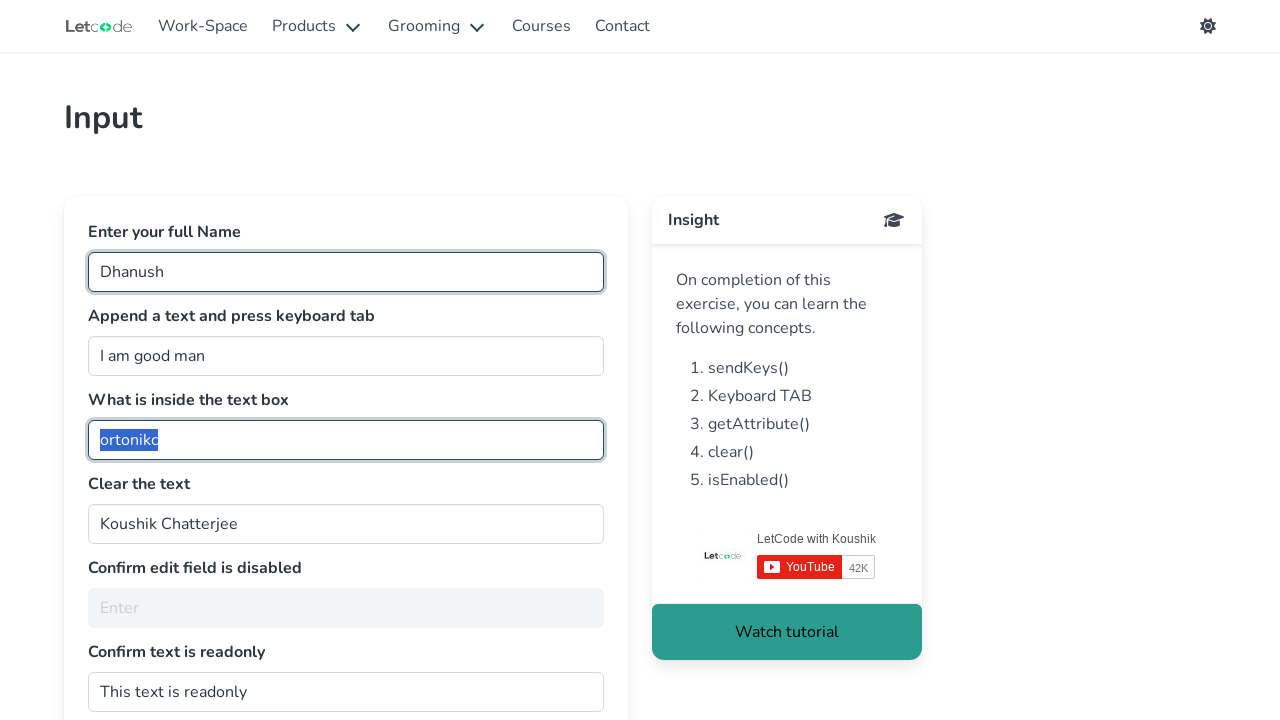

Cleared the text input field on (//label[text()='Clear the text']/following::input)[1]
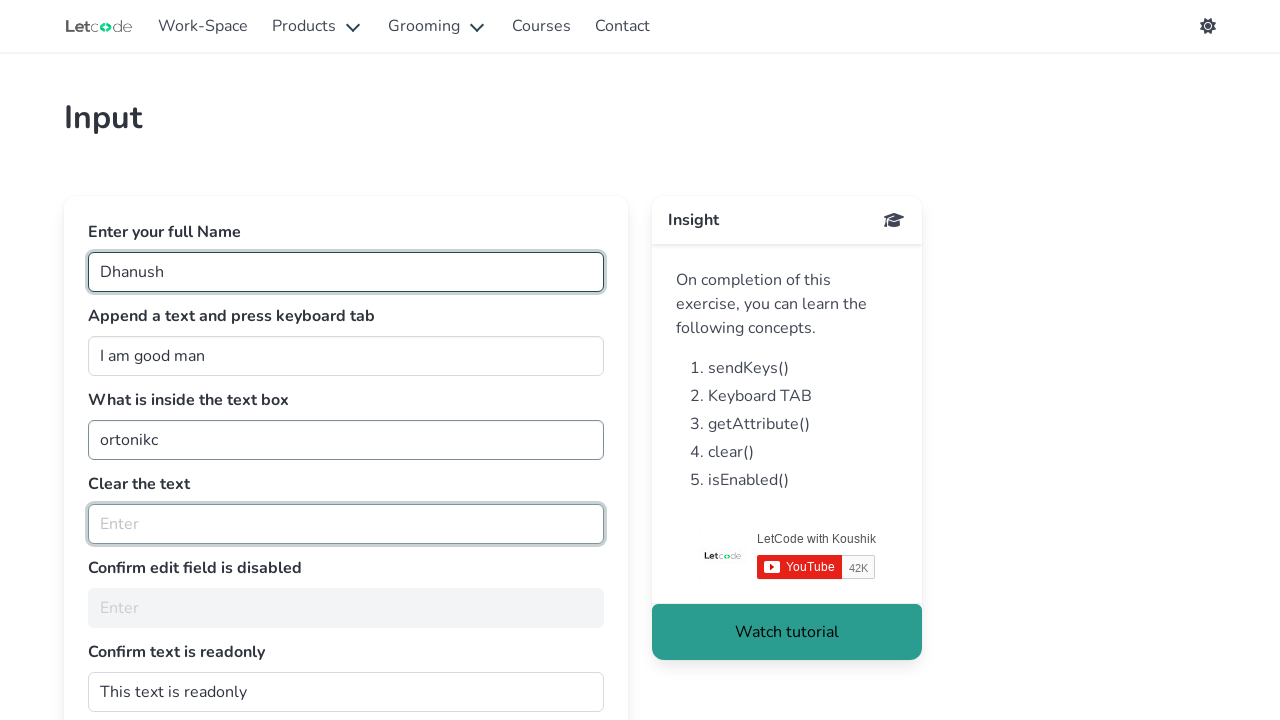

Navigated to https://www.aboutamazon.in/
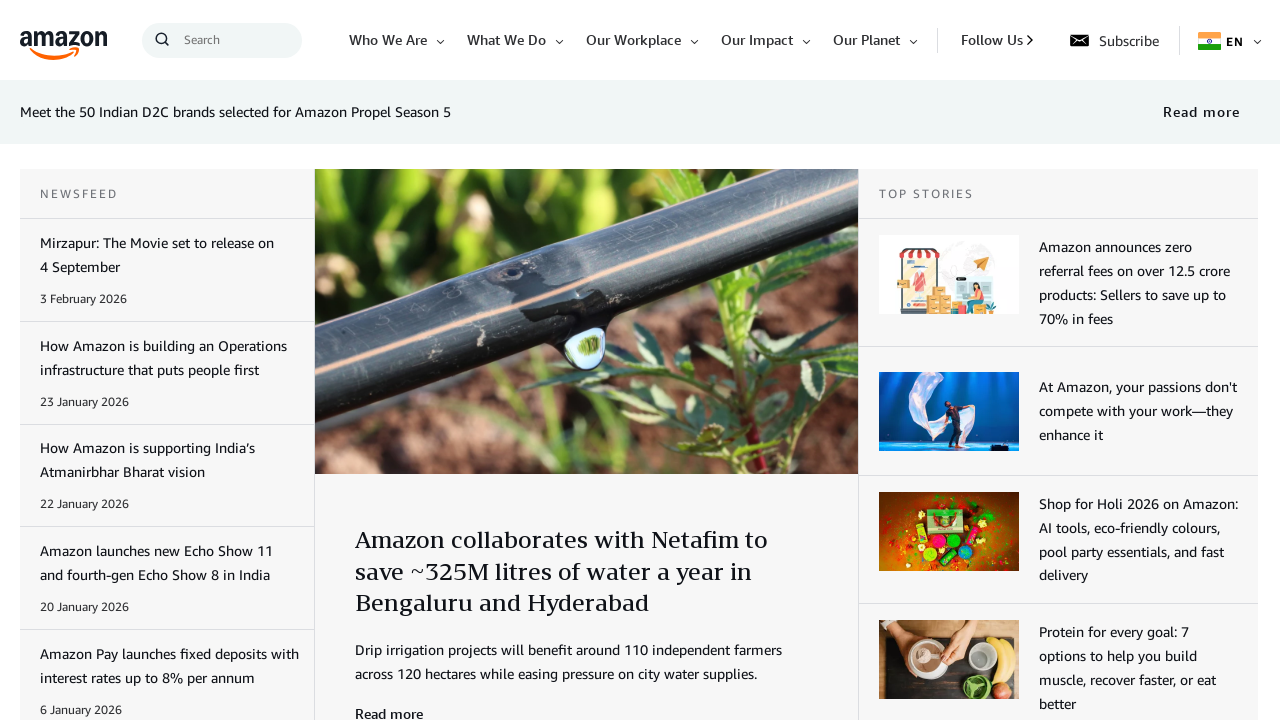

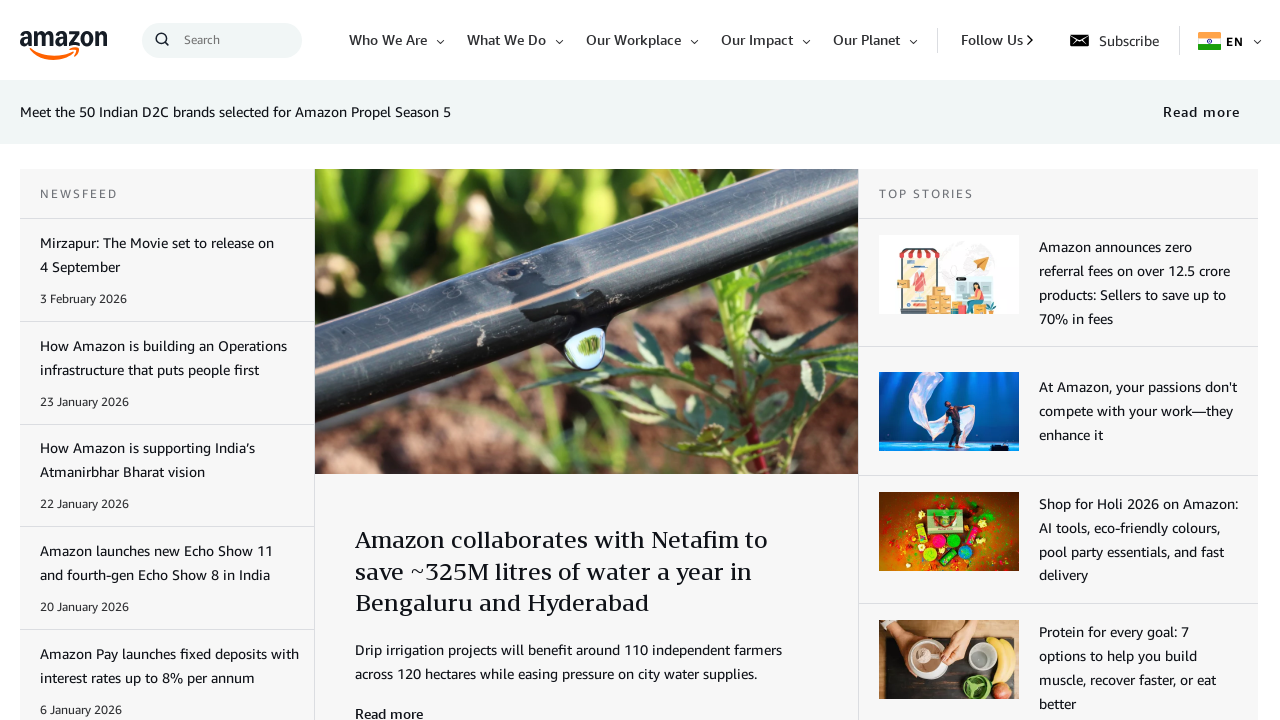